Tests explicit wait functionality by clicking a button, waiting for hidden content to become visible, then navigating to another page to verify CSS color change on a button.

Starting URL: https://the-internet.herokuapp.com/dynamic_loading/1

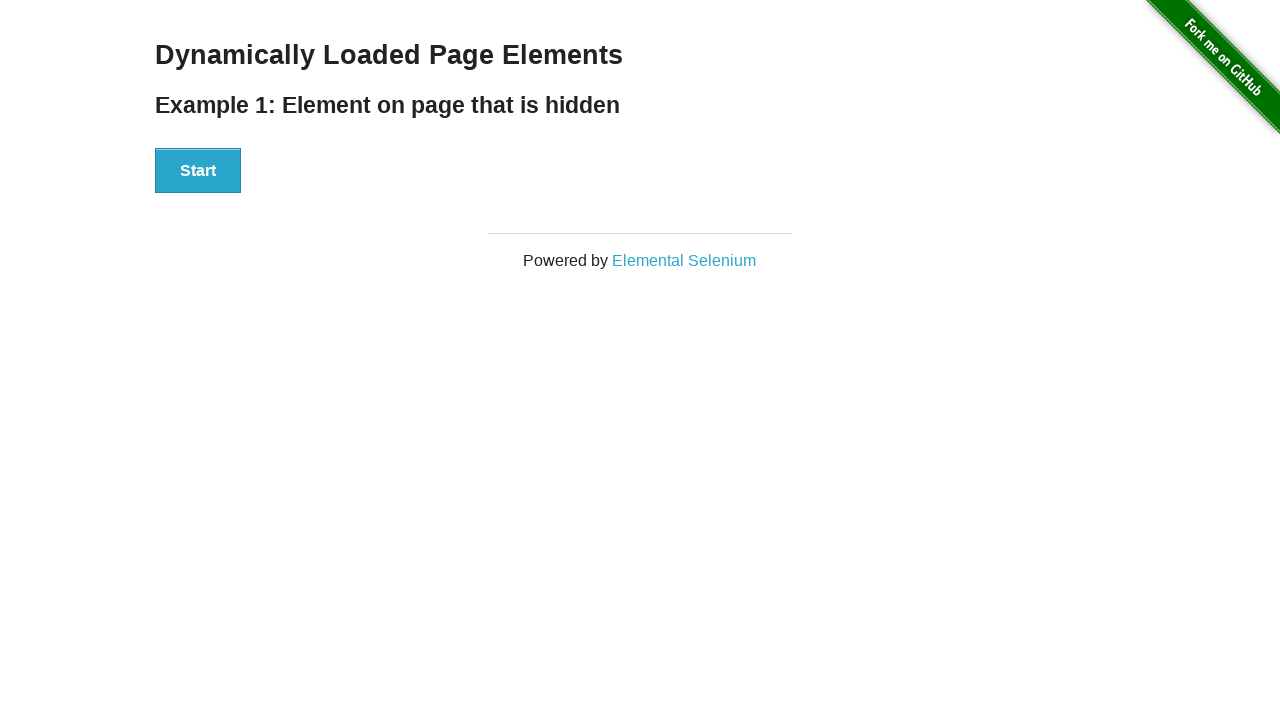

Clicked start button to trigger dynamic loading at (198, 171) on button
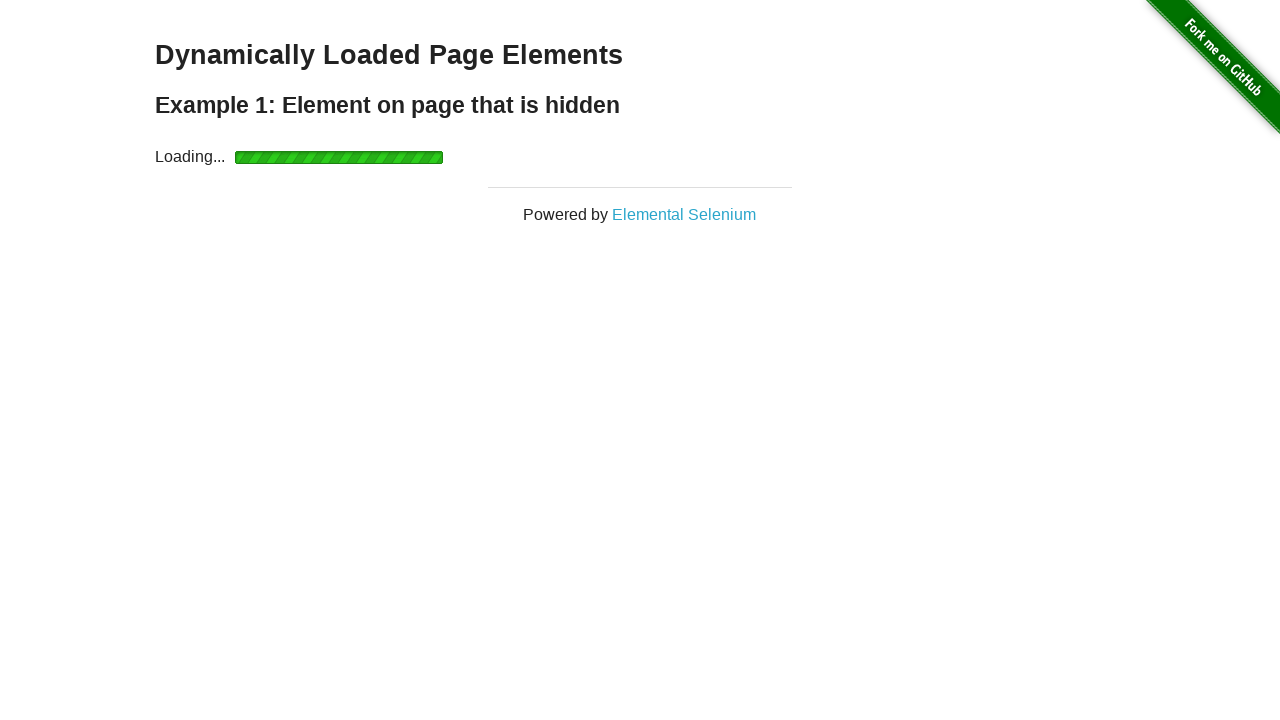

Waited for finish element to become visible
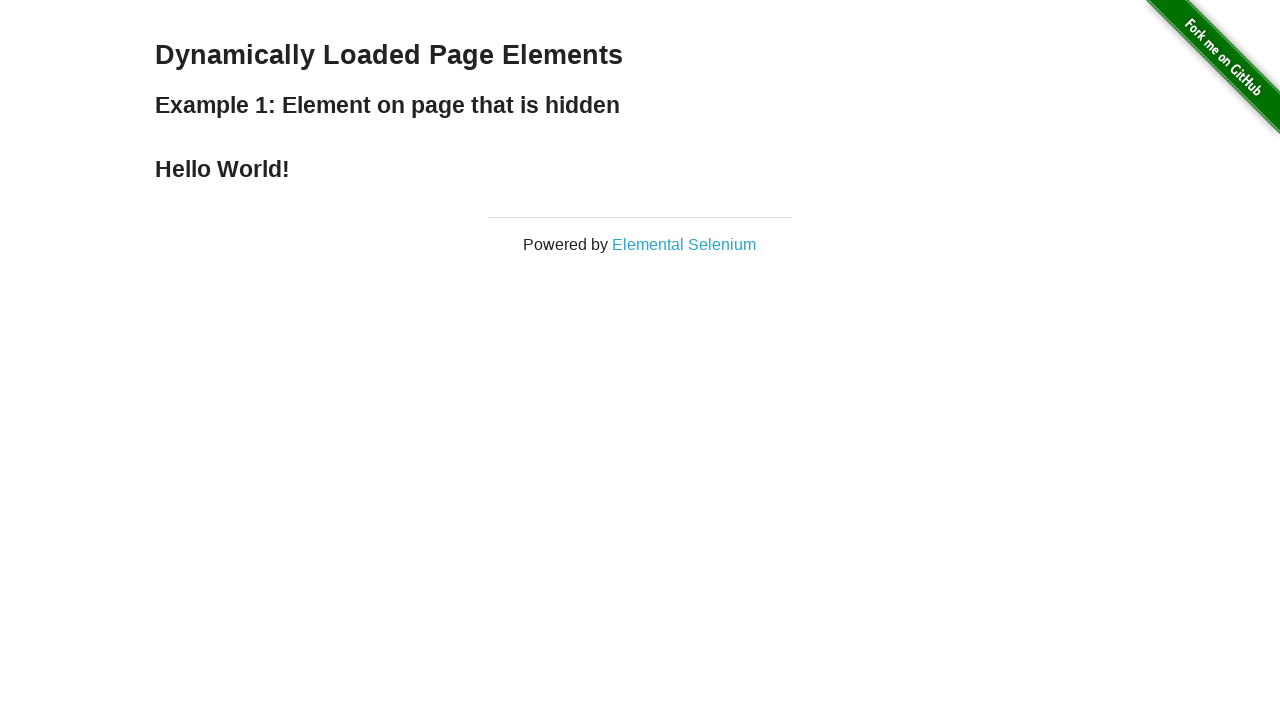

Navigated to dynamic properties page
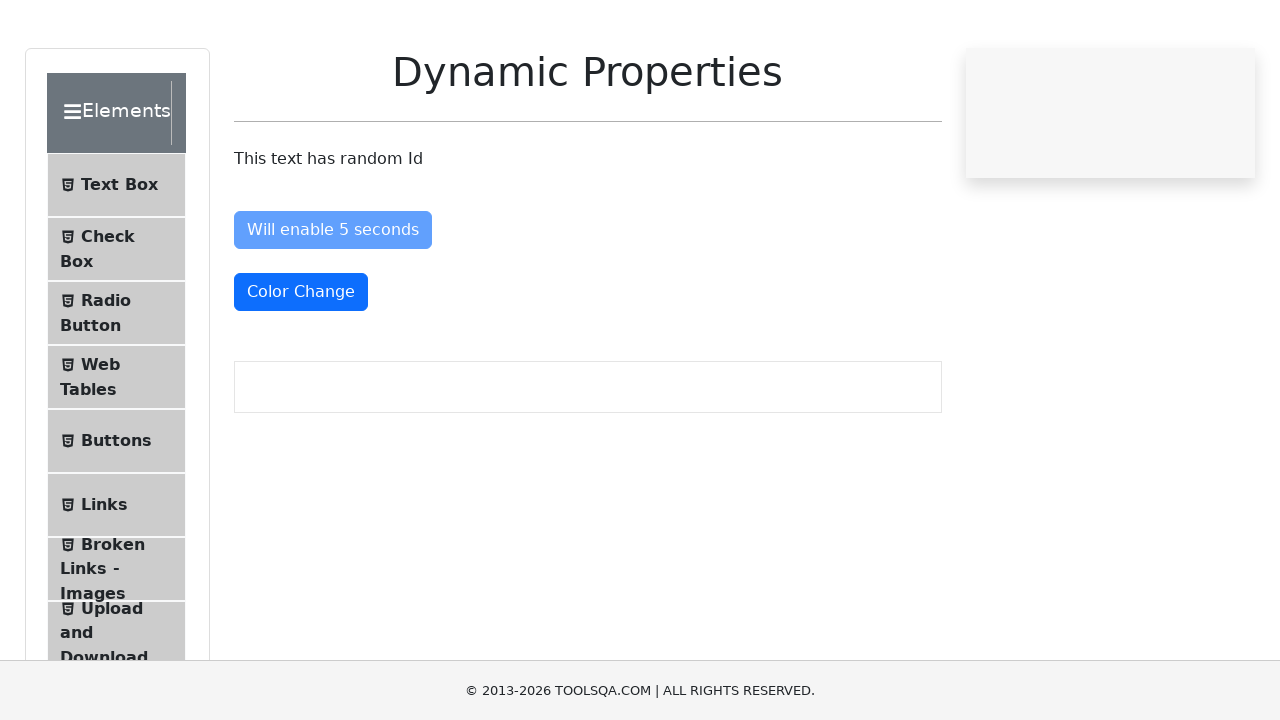

Clicked the color change button at (301, 368) on #colorChange
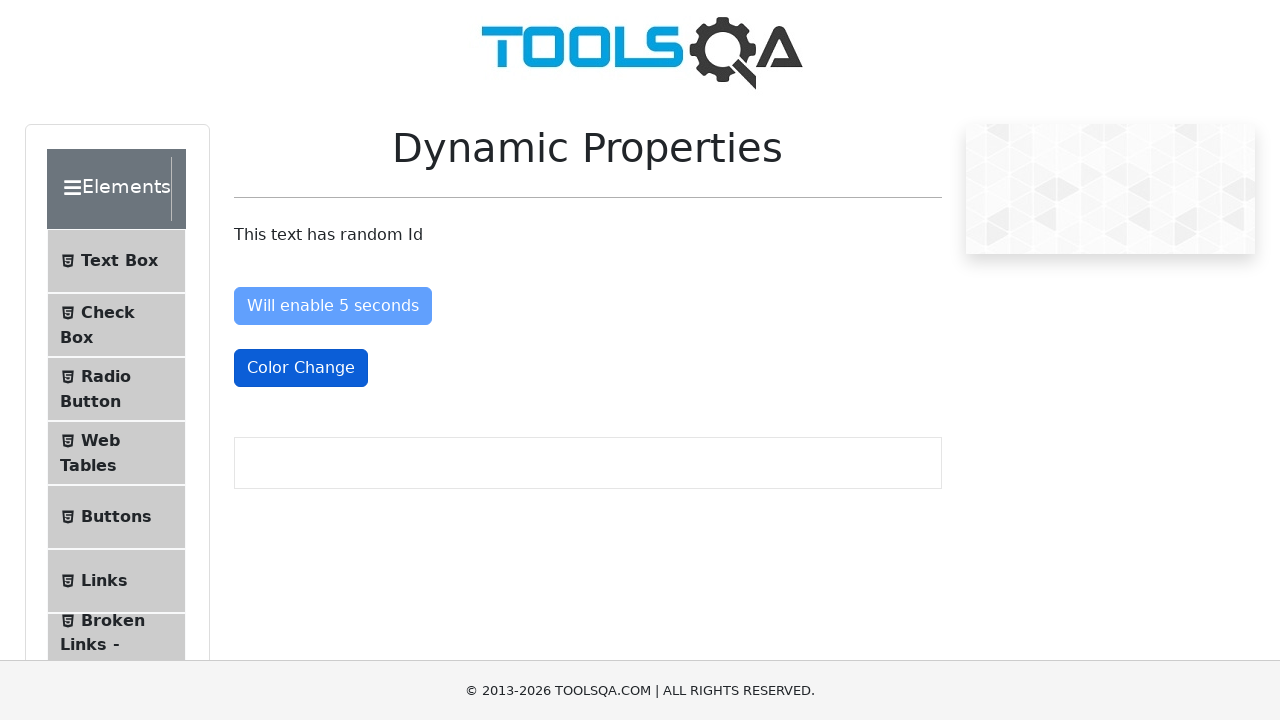

Verified button color changed to red (rgb(220, 53, 69))
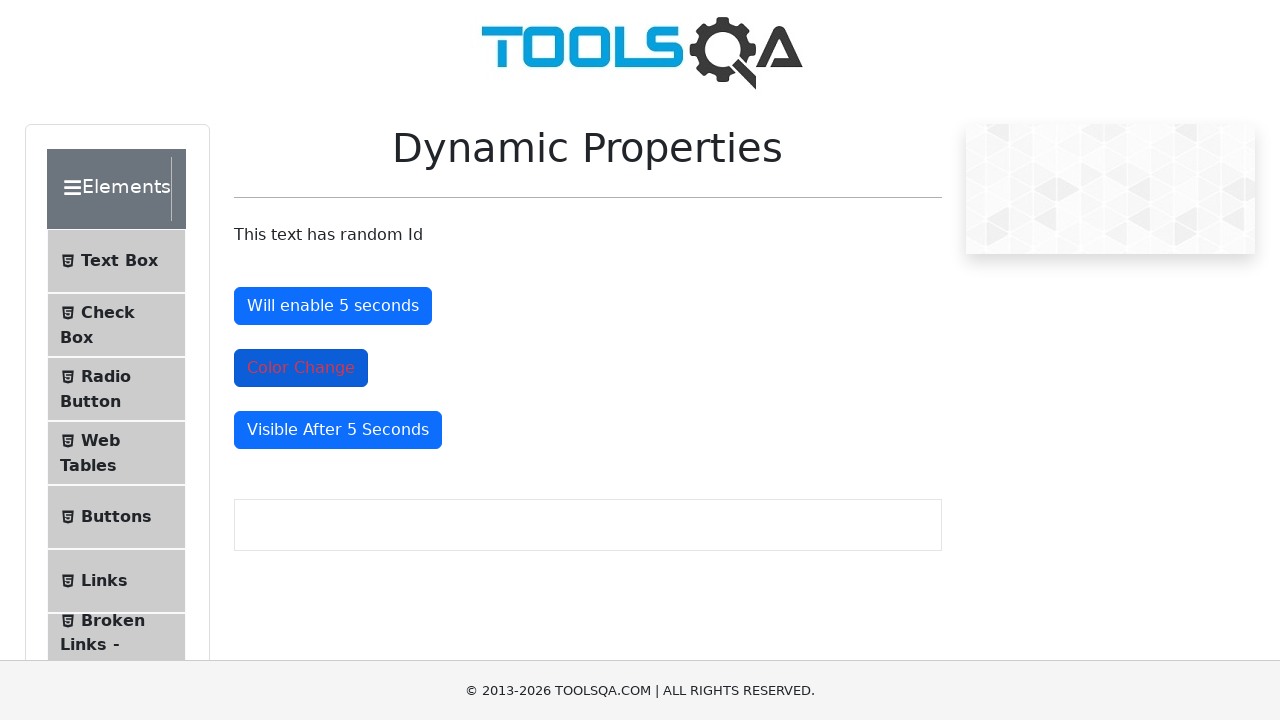

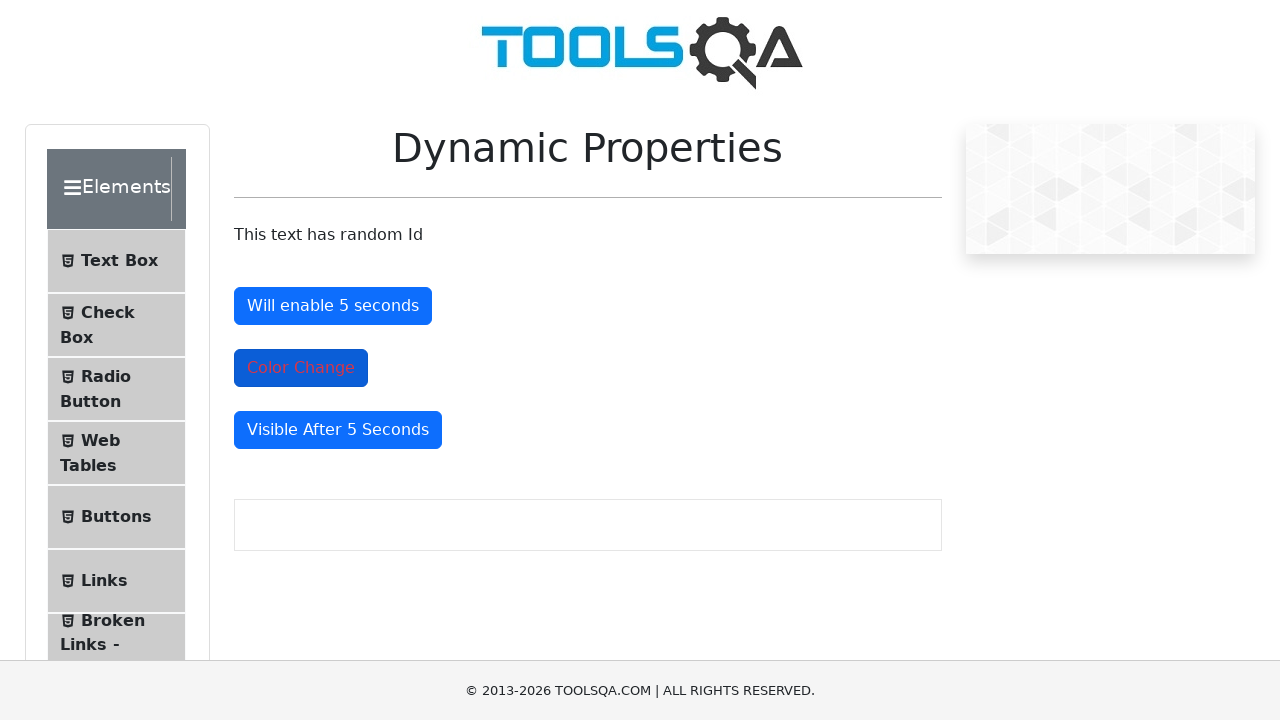